Tests auto-suggest dropdown functionality by typing partial text and waiting for dropdown options to appear

Starting URL: https://rahulshettyacademy.com/dropdownsPractise/

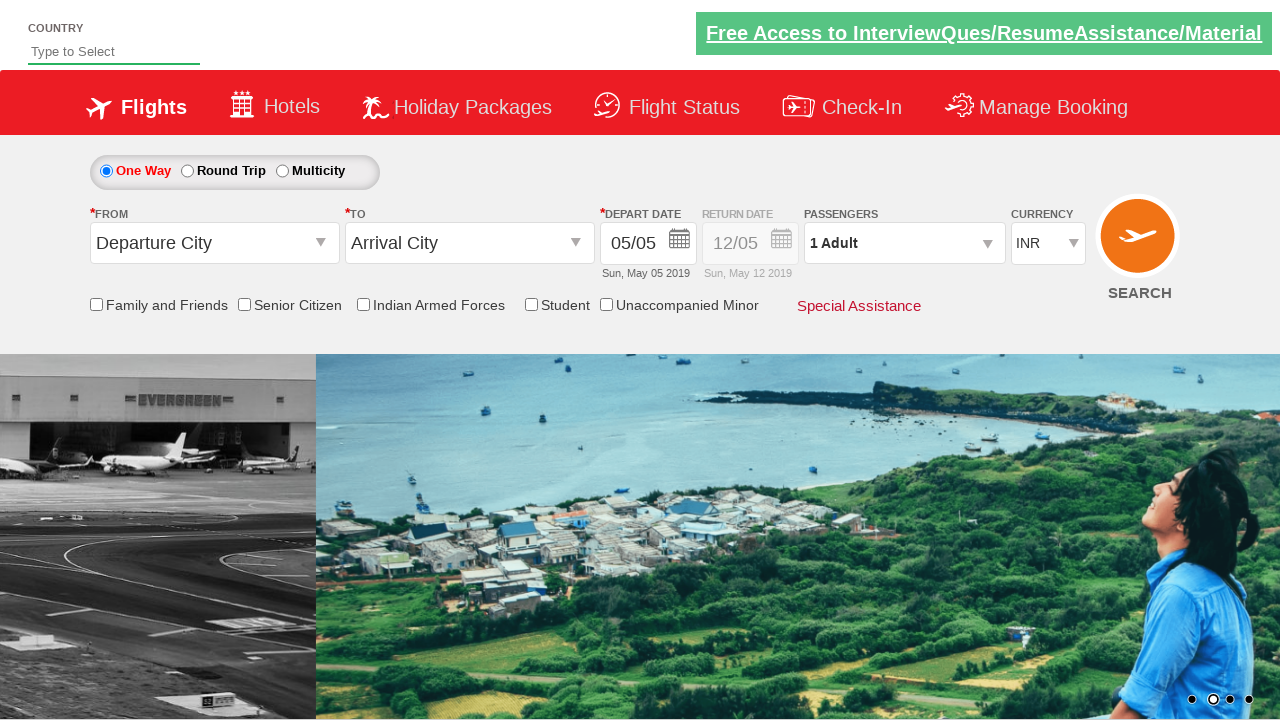

Typed 'ind' into autosuggest field on #autosuggest
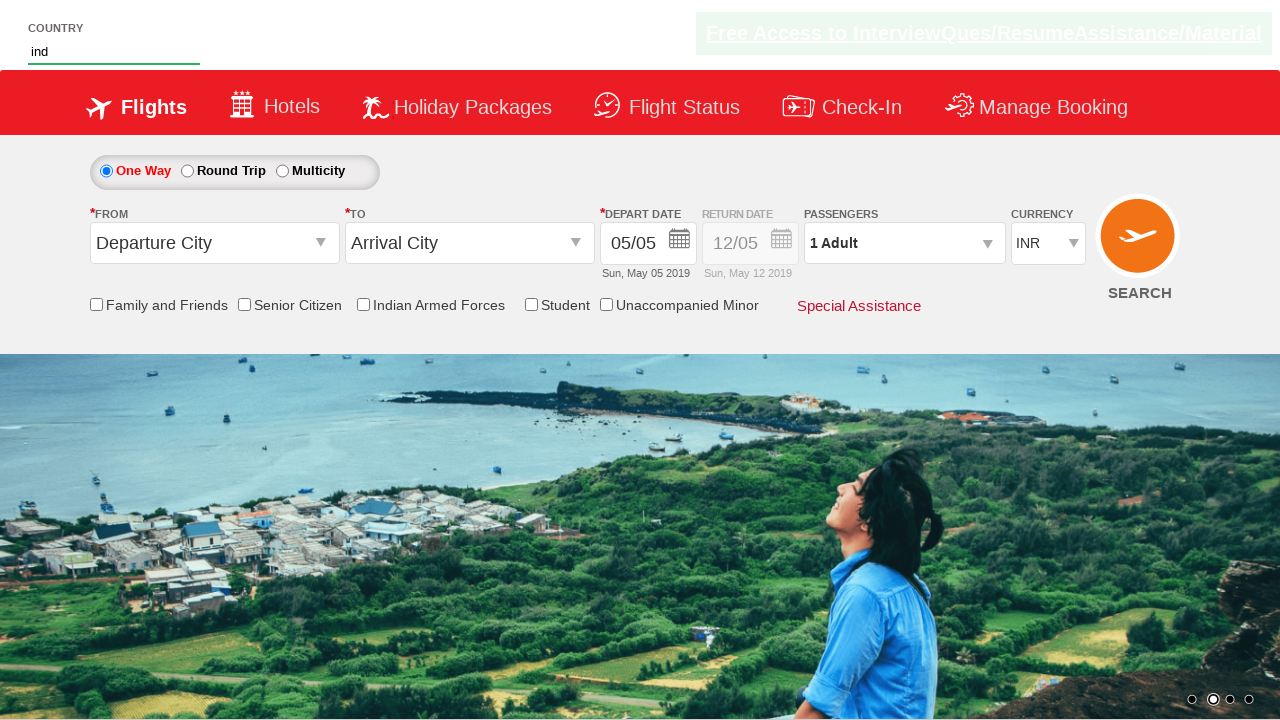

Dropdown options appeared after typing partial text
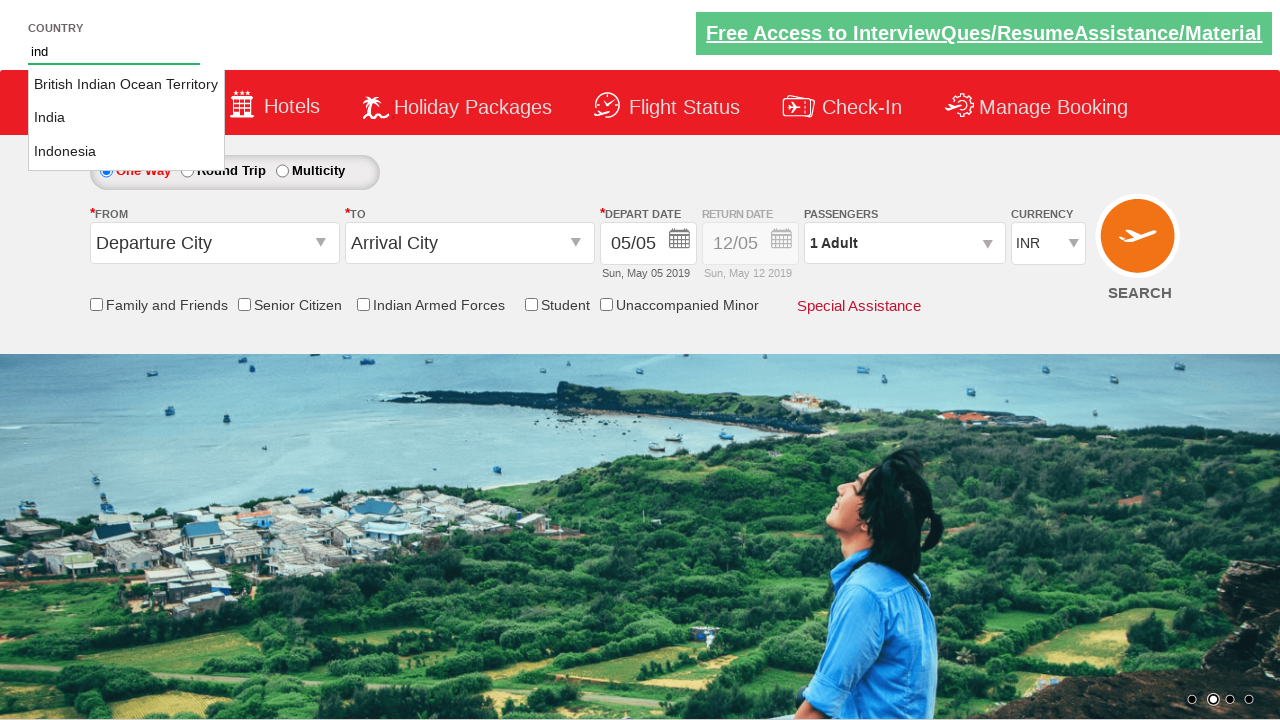

Retrieved all dropdown option elements from autosuggest menu
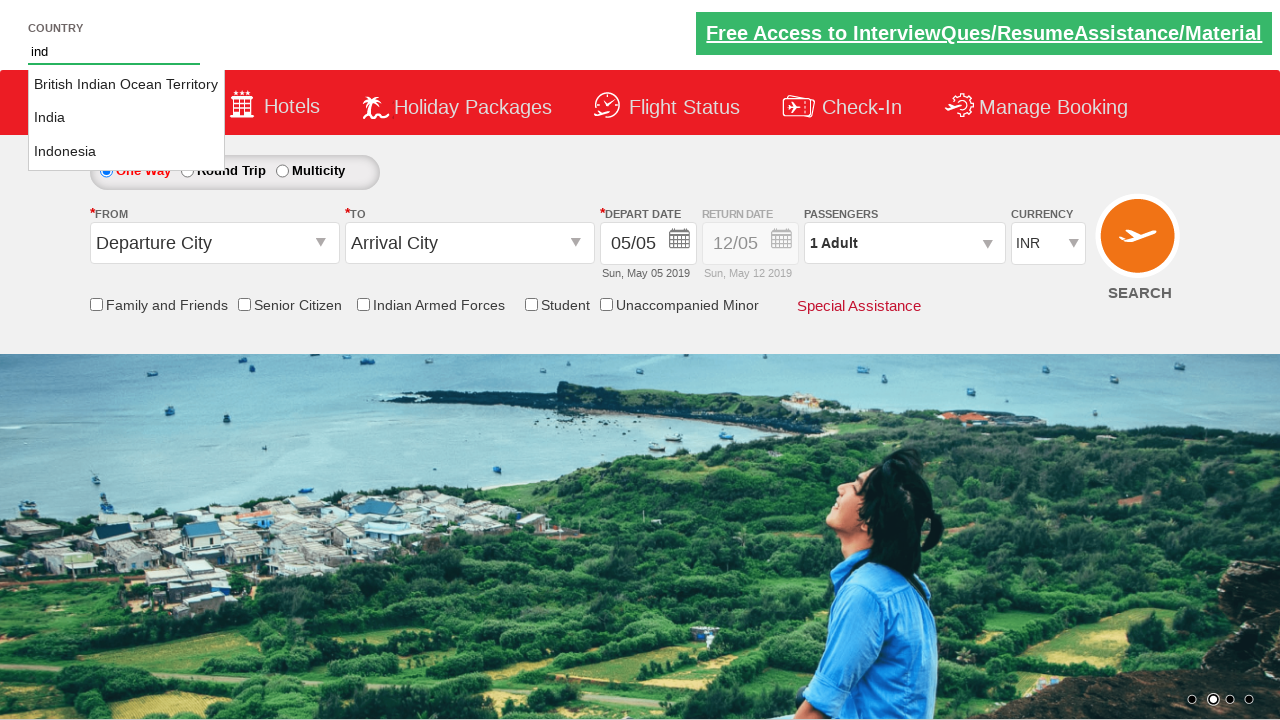

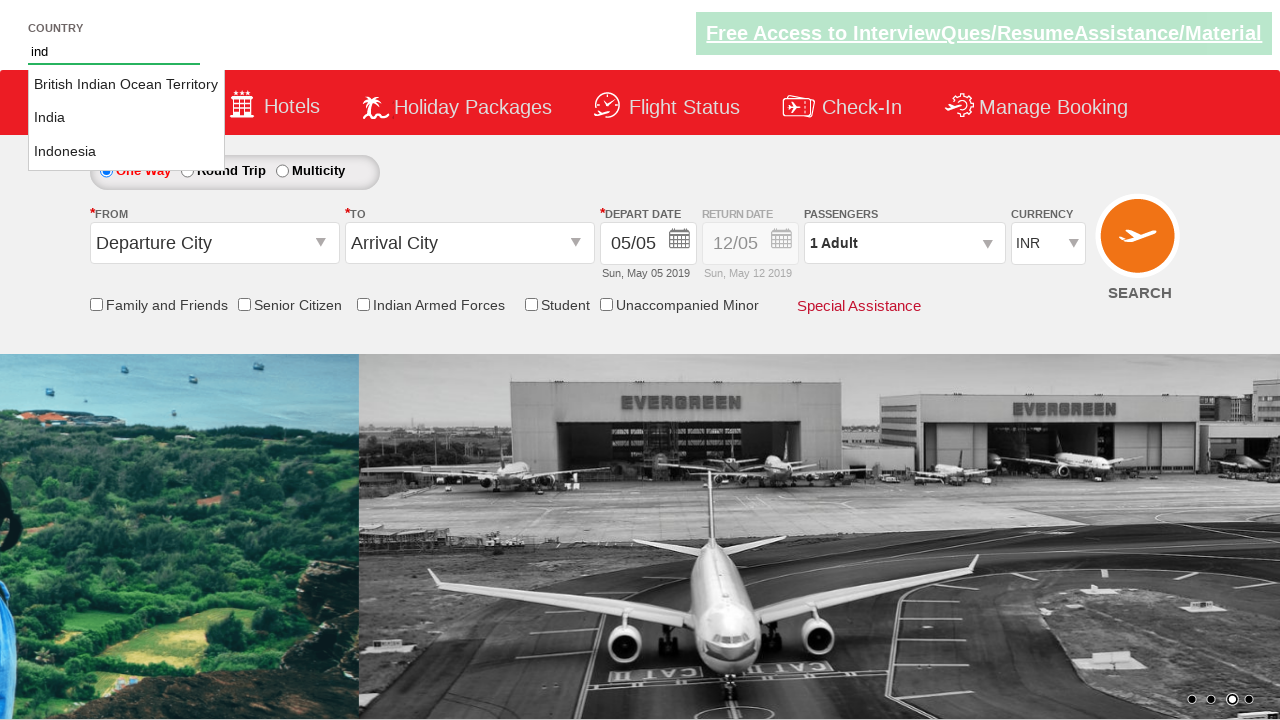